Tests window handling functionality by opening a new window through a link click and switching between parent and child windows

Starting URL: http://the-internet.herokuapp.com/

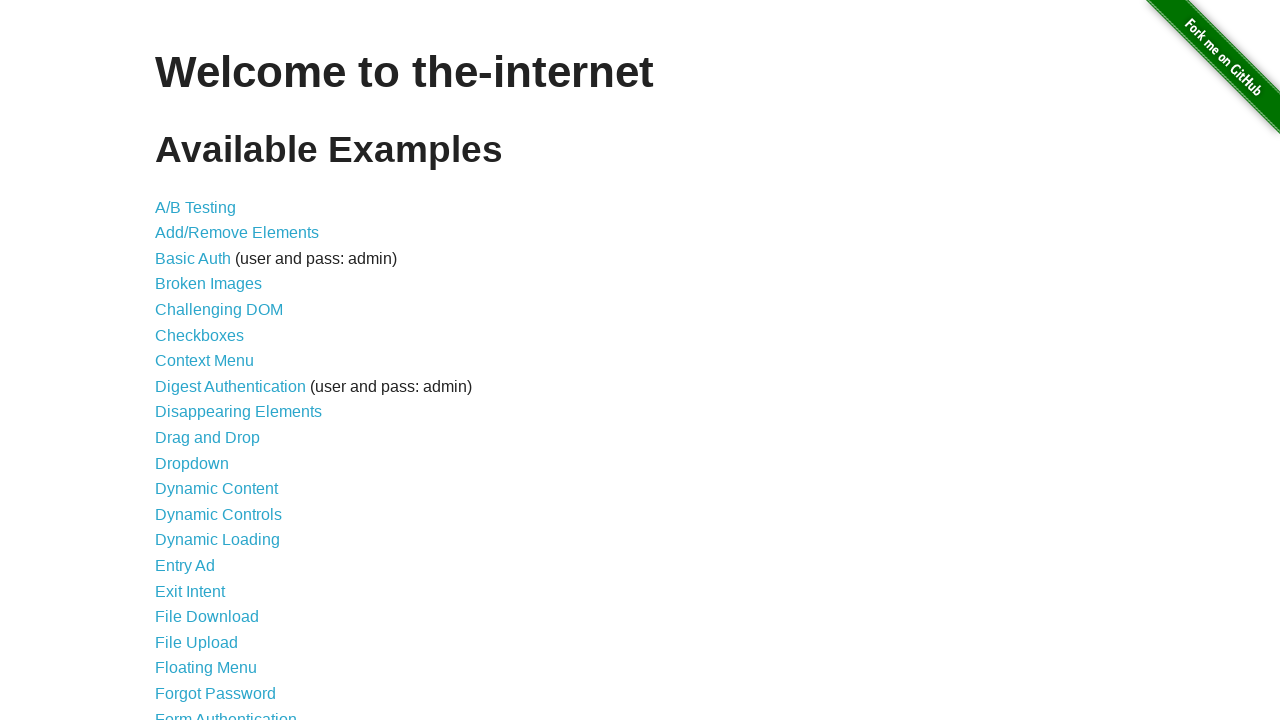

Clicked on 'Multiple Windows' link at (218, 369) on xpath=//a[text()='Multiple Windows']
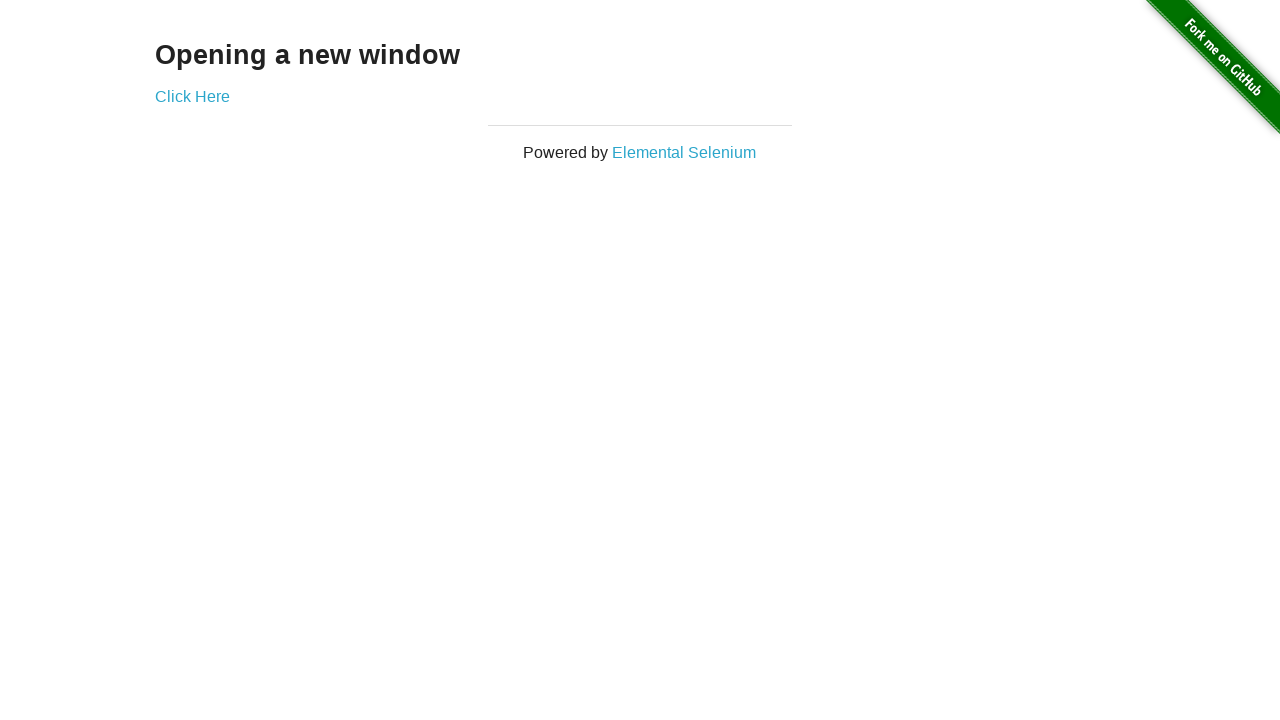

Clicked on 'Click Here' link to open new window at (192, 96) on xpath=//a[text()='Click Here']
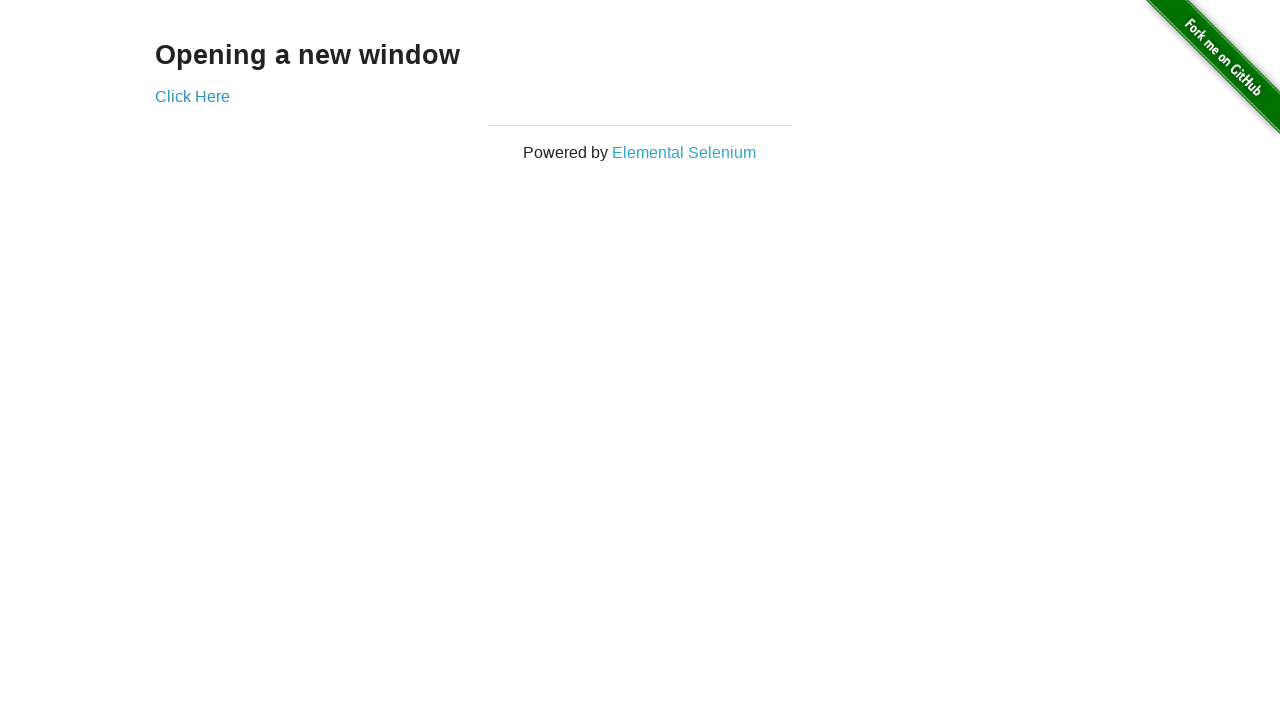

New window opened and captured
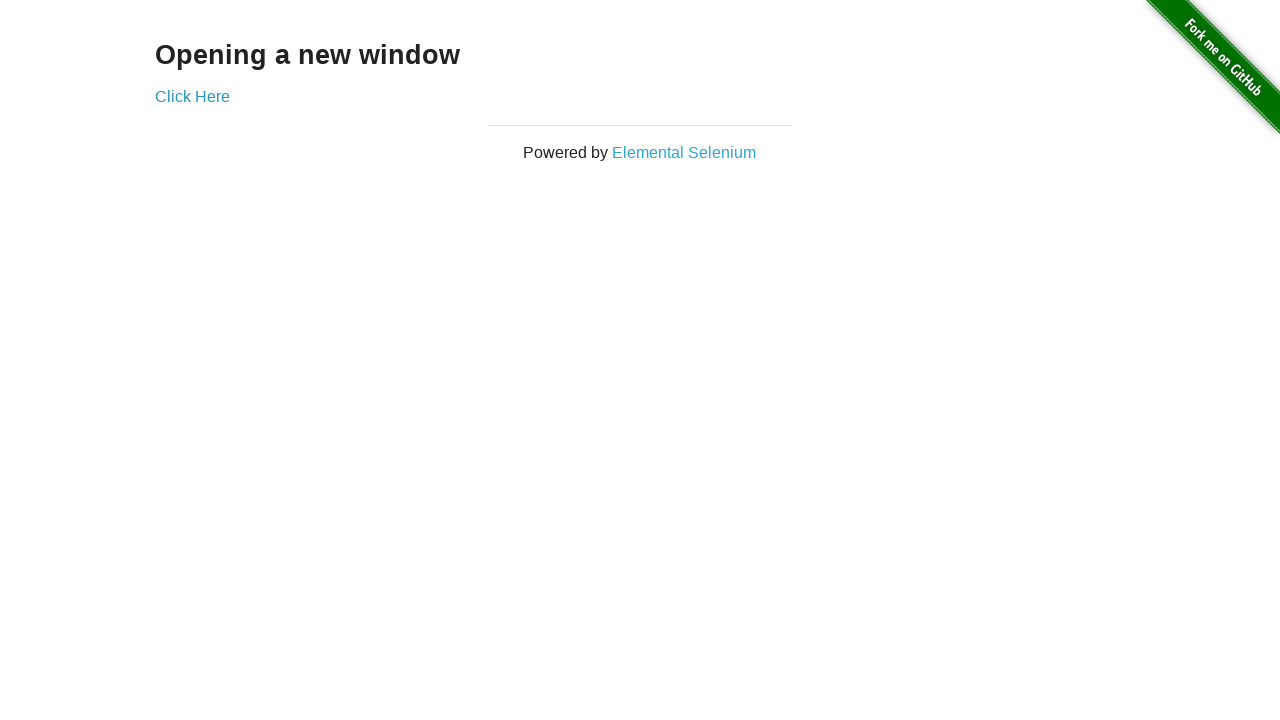

Waited for new window page to fully load
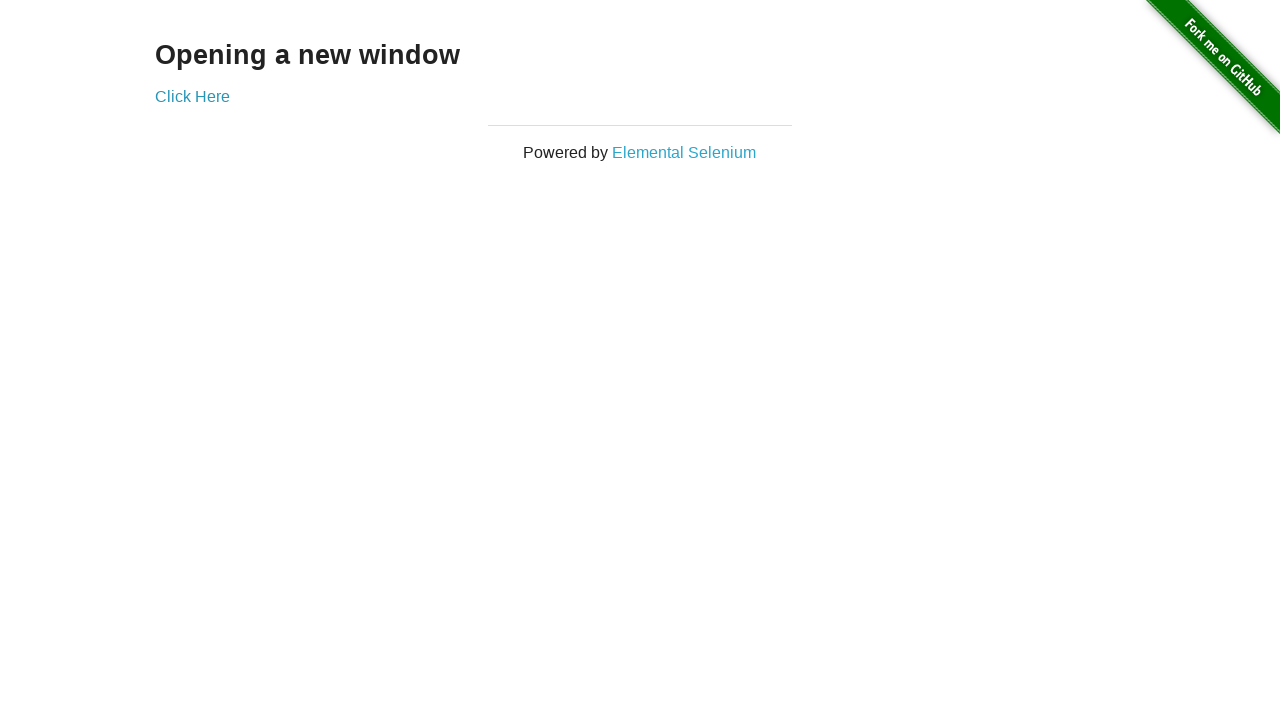

Retrieved text from child window: 'New Window'
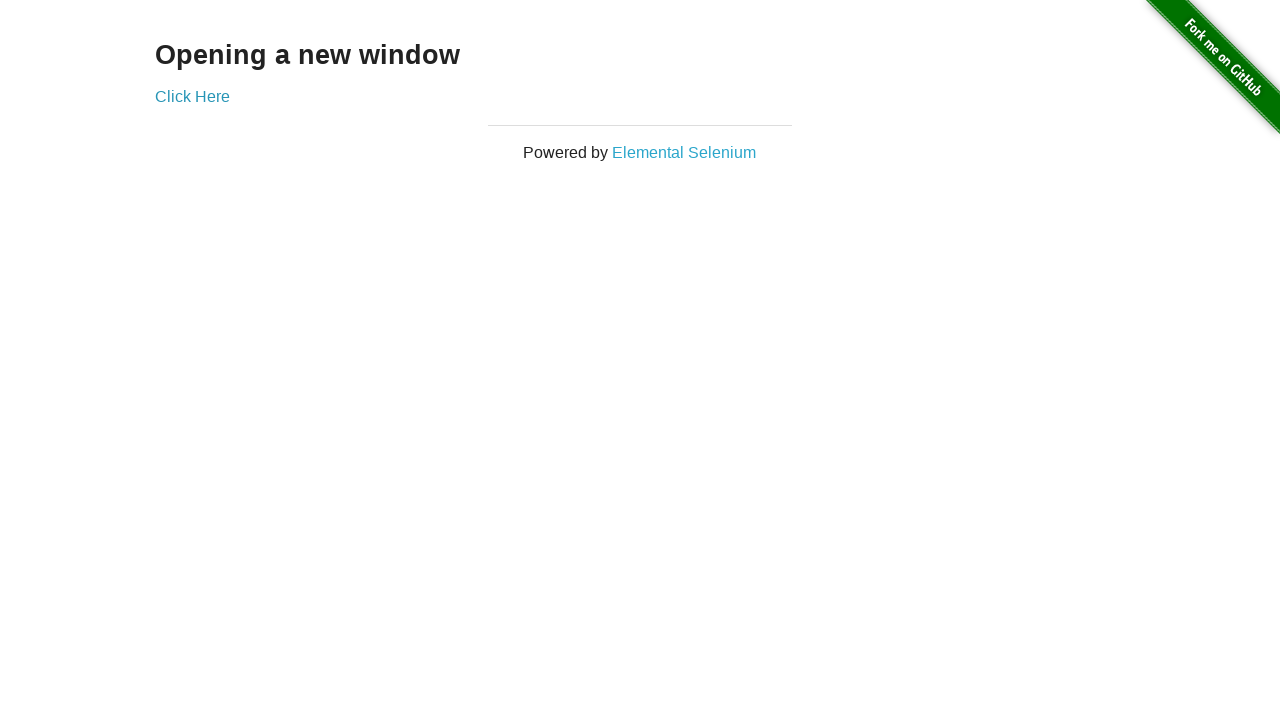

Retrieved text from parent window: 'Opening a new window'
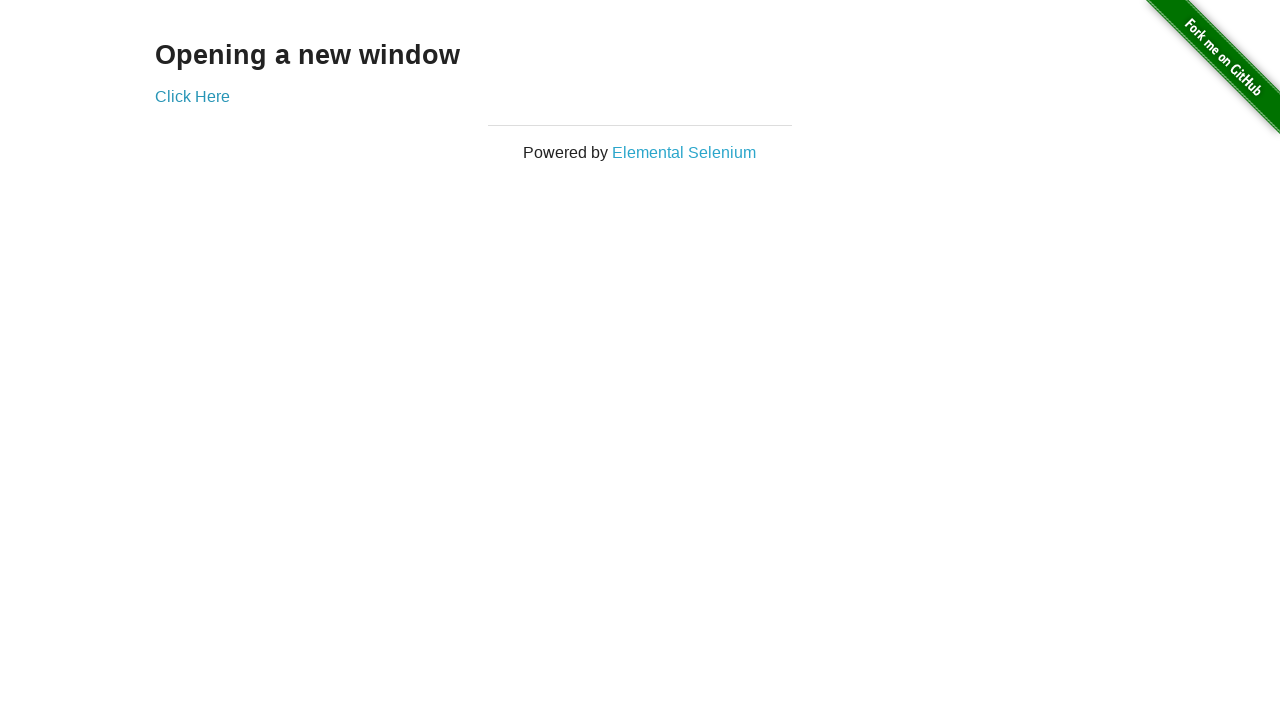

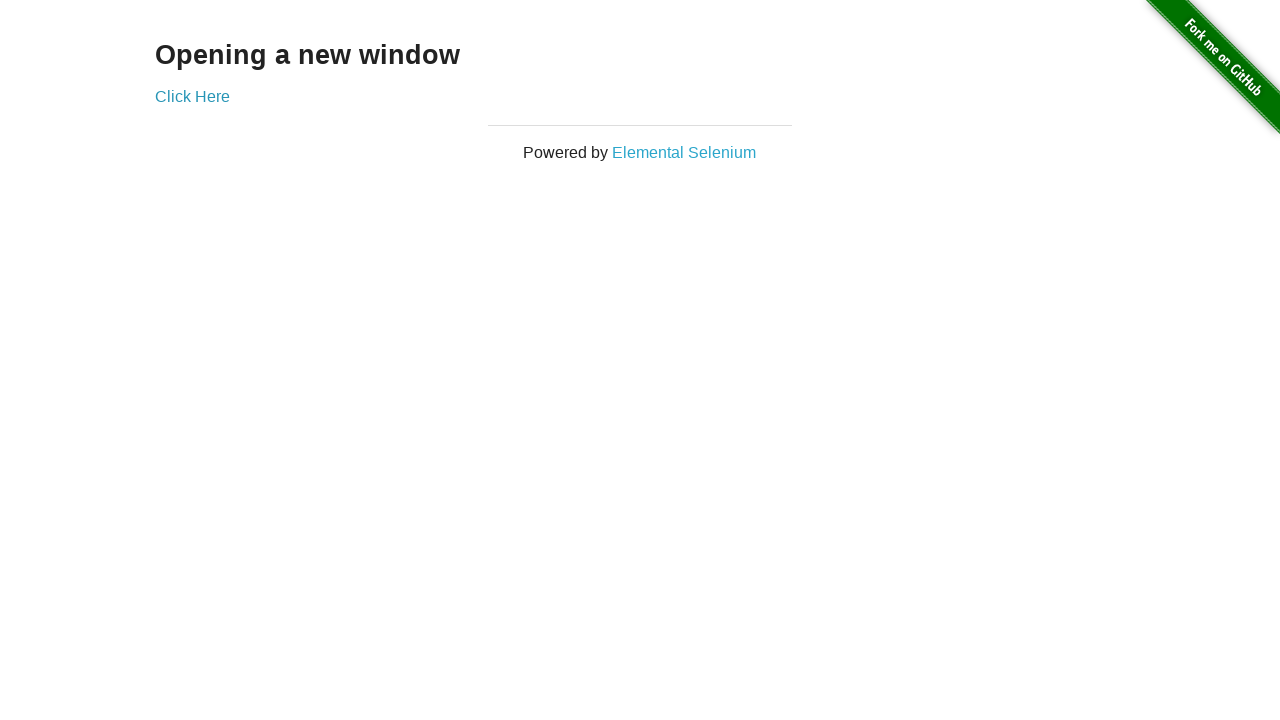